Tests navigation to the Autocomplete page and verifies the page header displays "Autocomplete"

Starting URL: https://formy-project.herokuapp.com/

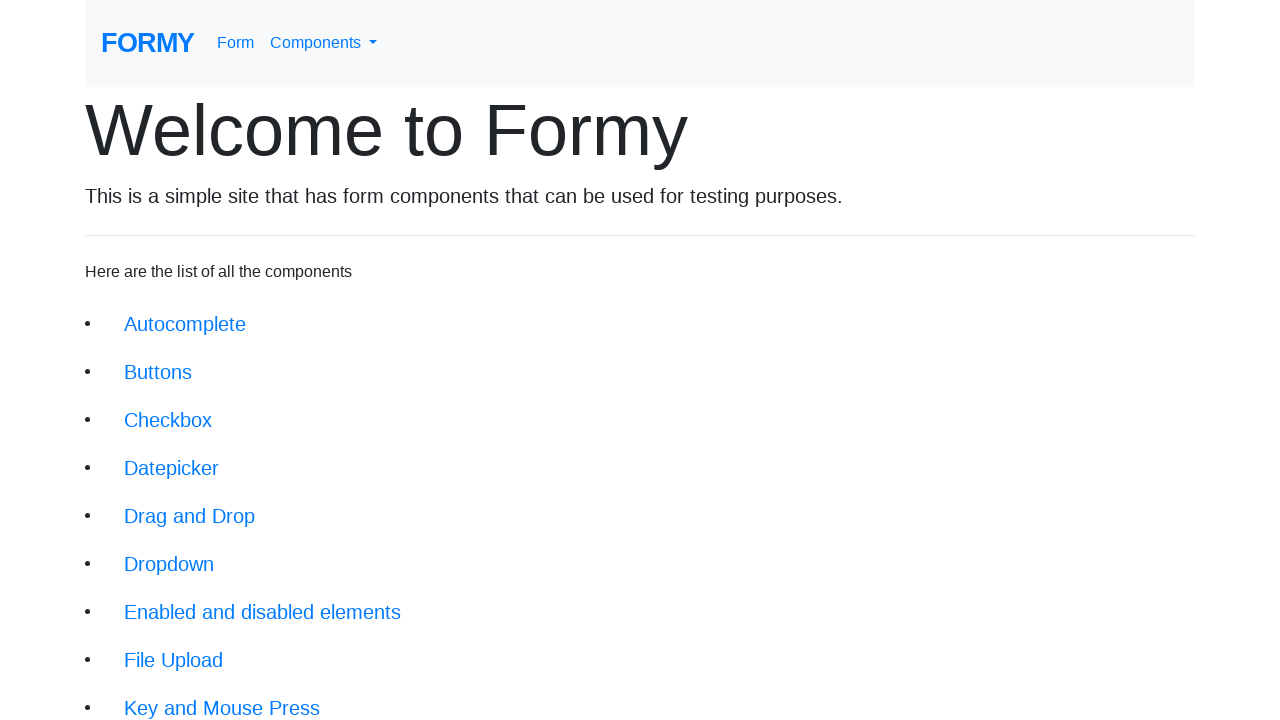

Clicked on the Autocomplete link at (185, 324) on xpath=//li/a[@href='/autocomplete']
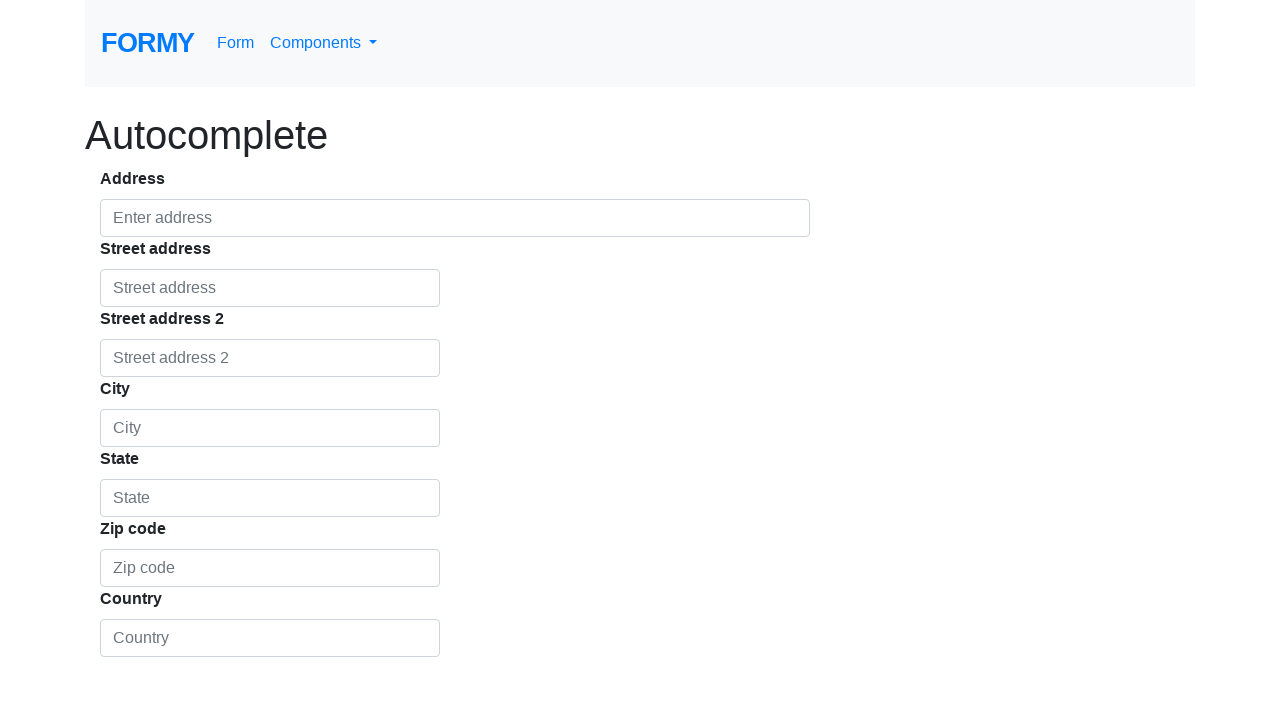

Autocomplete page loaded and header element is present
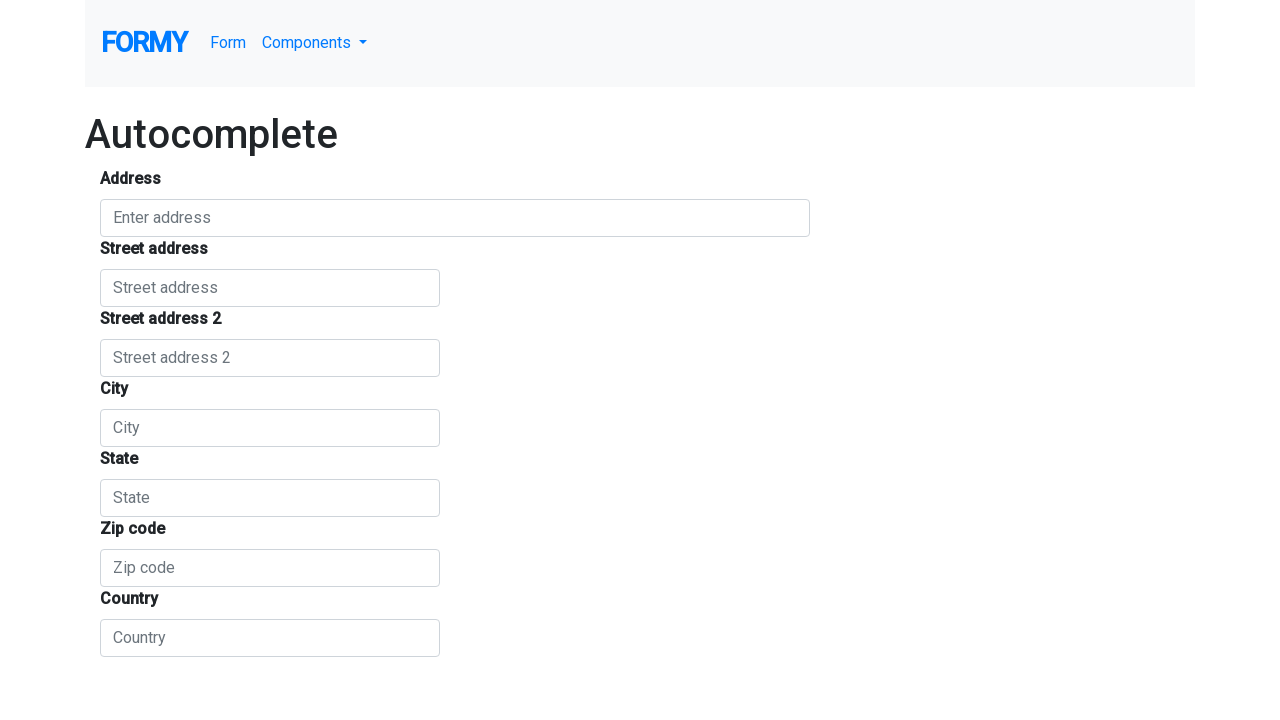

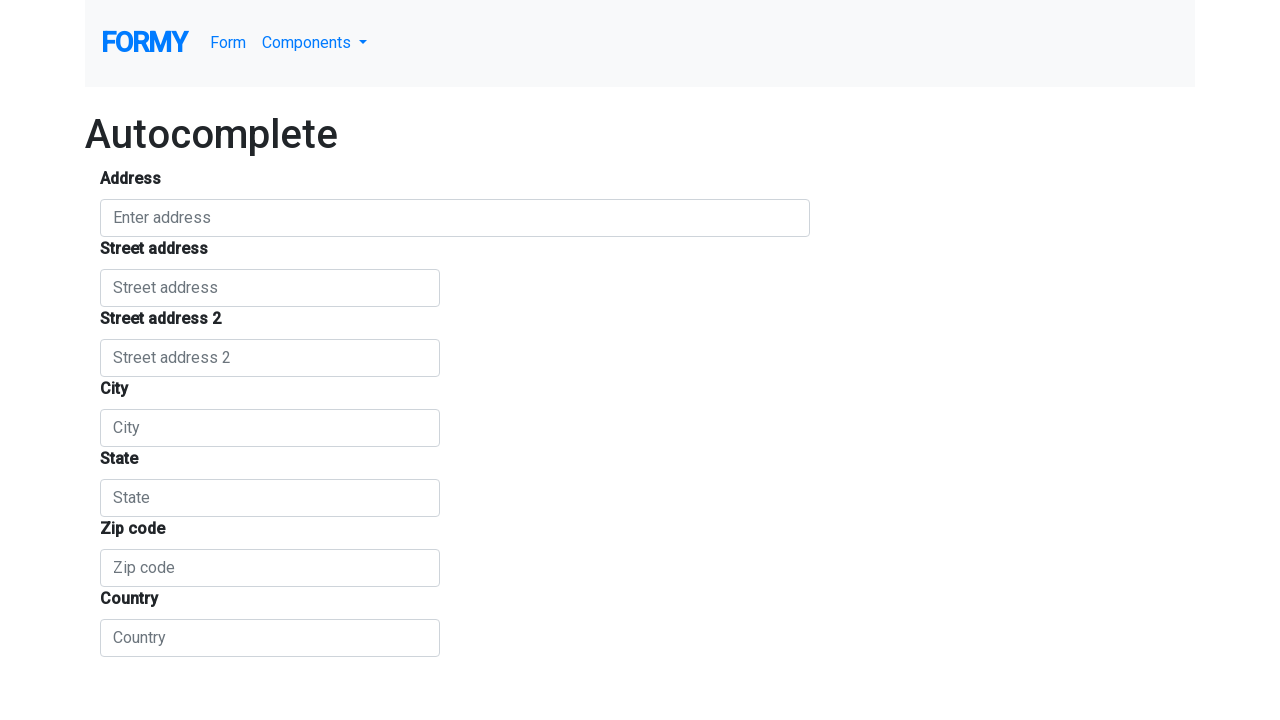